Tests multiple window handling by opening a new page, switching between parent and child windows, and performing form interactions including filling text fields, clicking checkboxes, radio buttons, and handling an alert.

Starting URL: http://only-testing-blog.blogspot.in/2014/01/textbox.html

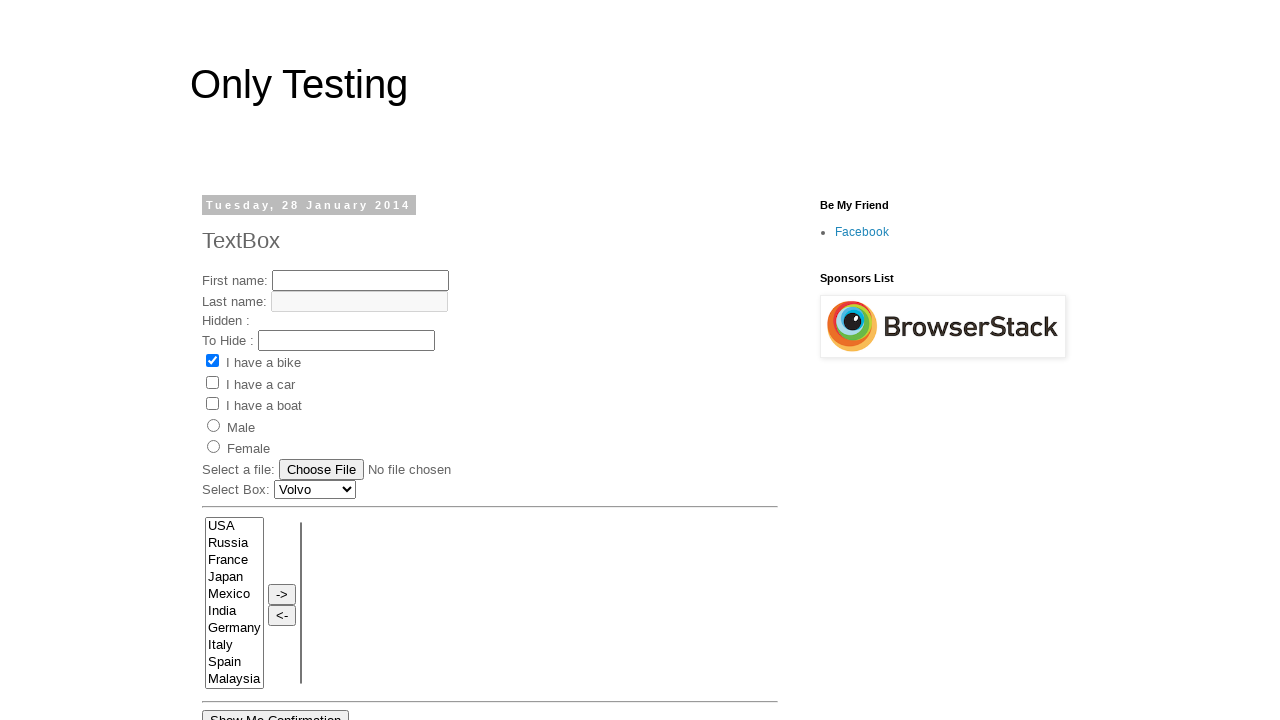

Clicked 'Open New Page' button at (251, 393) on xpath=//b[contains(.,'Open New Page')]
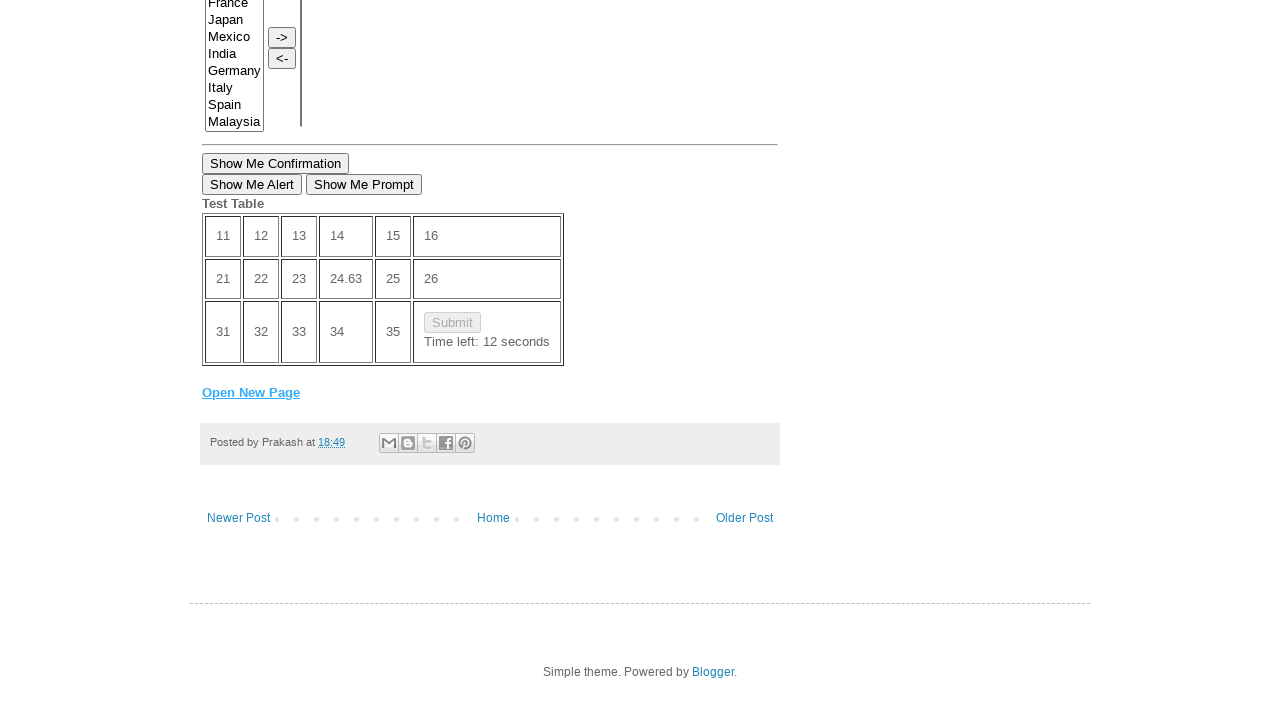

Clicked 'Open New Page' button again to trigger new window at (251, 393) on xpath=//b[contains(.,'Open New Page')]
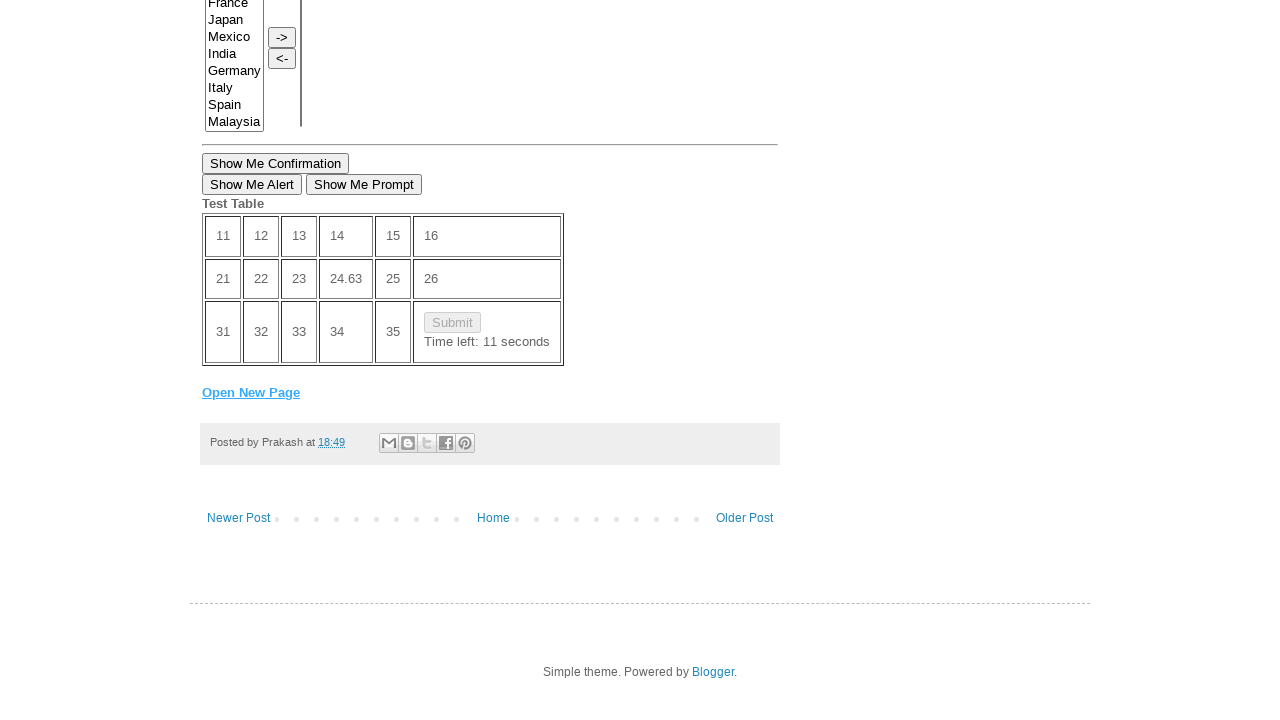

New page/window opened and captured
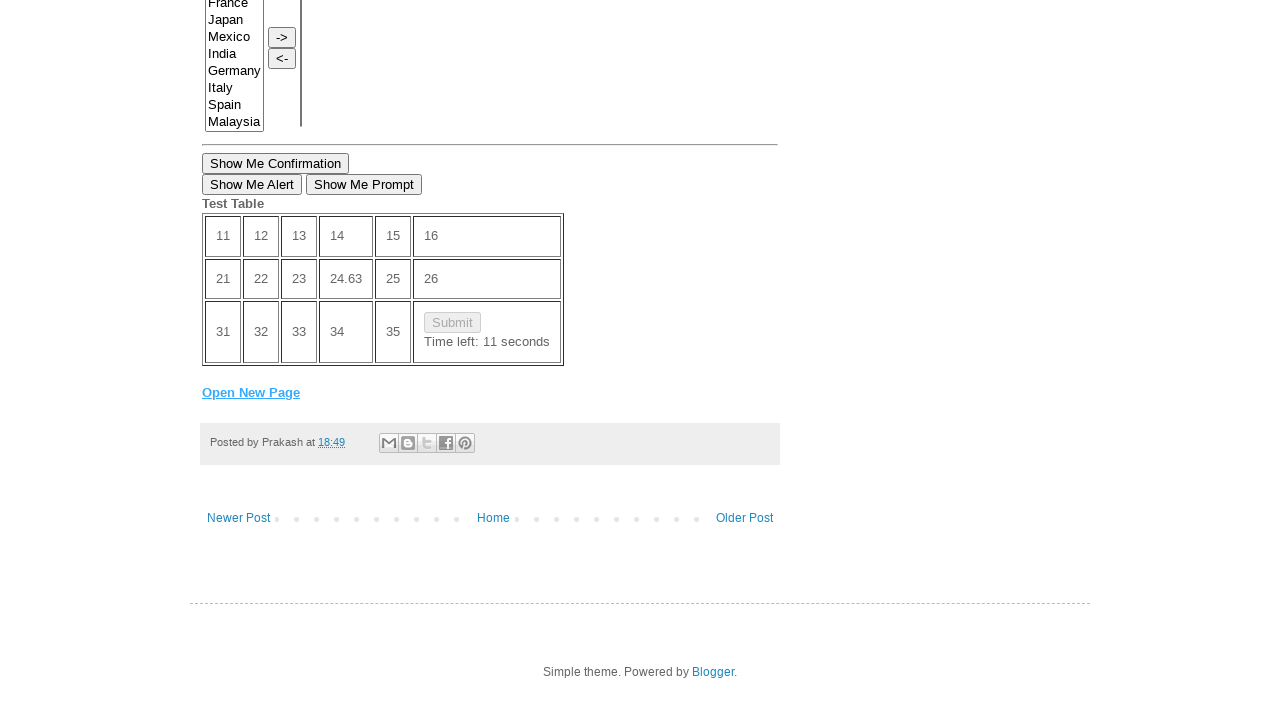

New page loaded completely
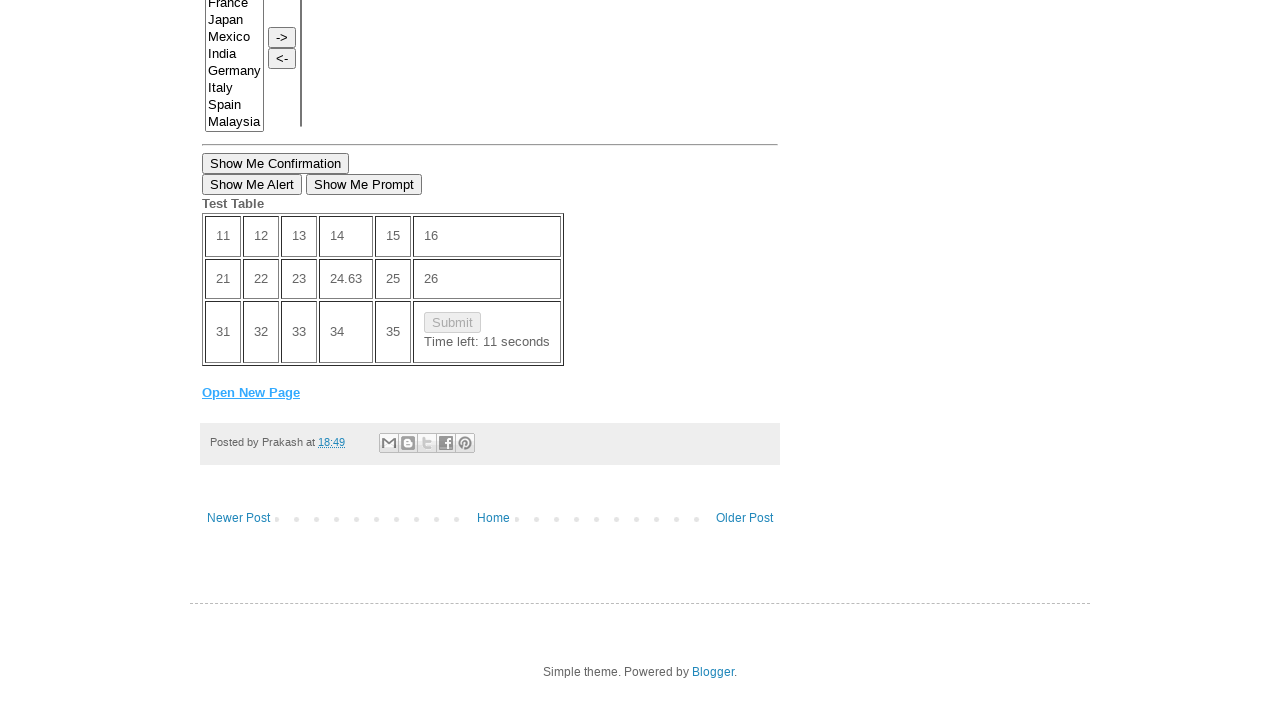

Filled first name field with 'My Name' in child window on input[name='fname']
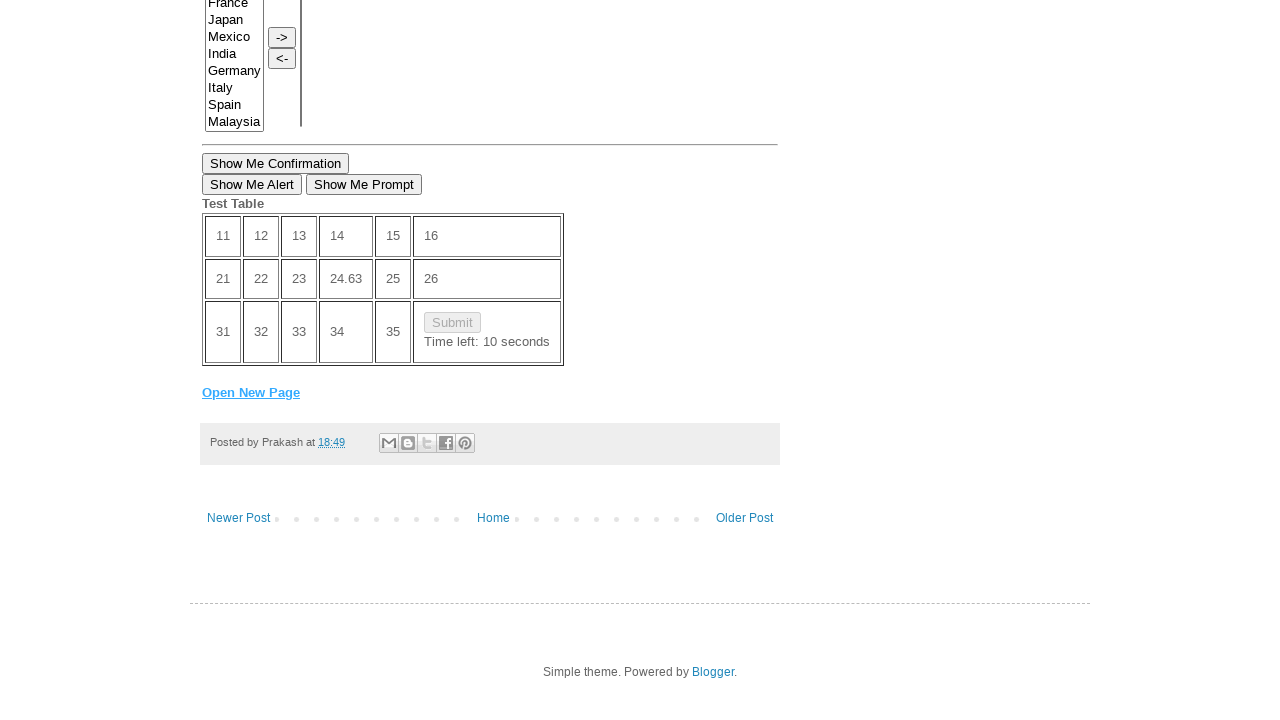

Clicked 'Bike' checkbox in child window at (212, 321) on input[value='Bike']
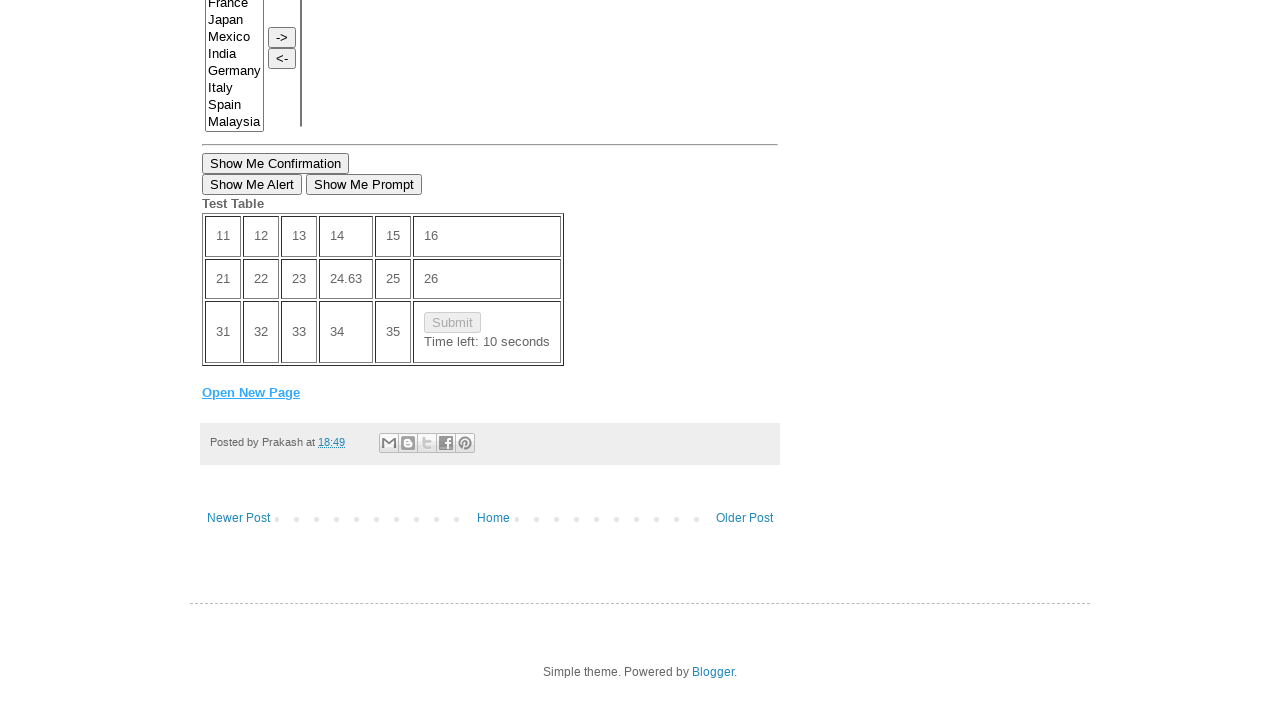

Clicked 'Car' checkbox in child window at (212, 343) on input[value='Car']
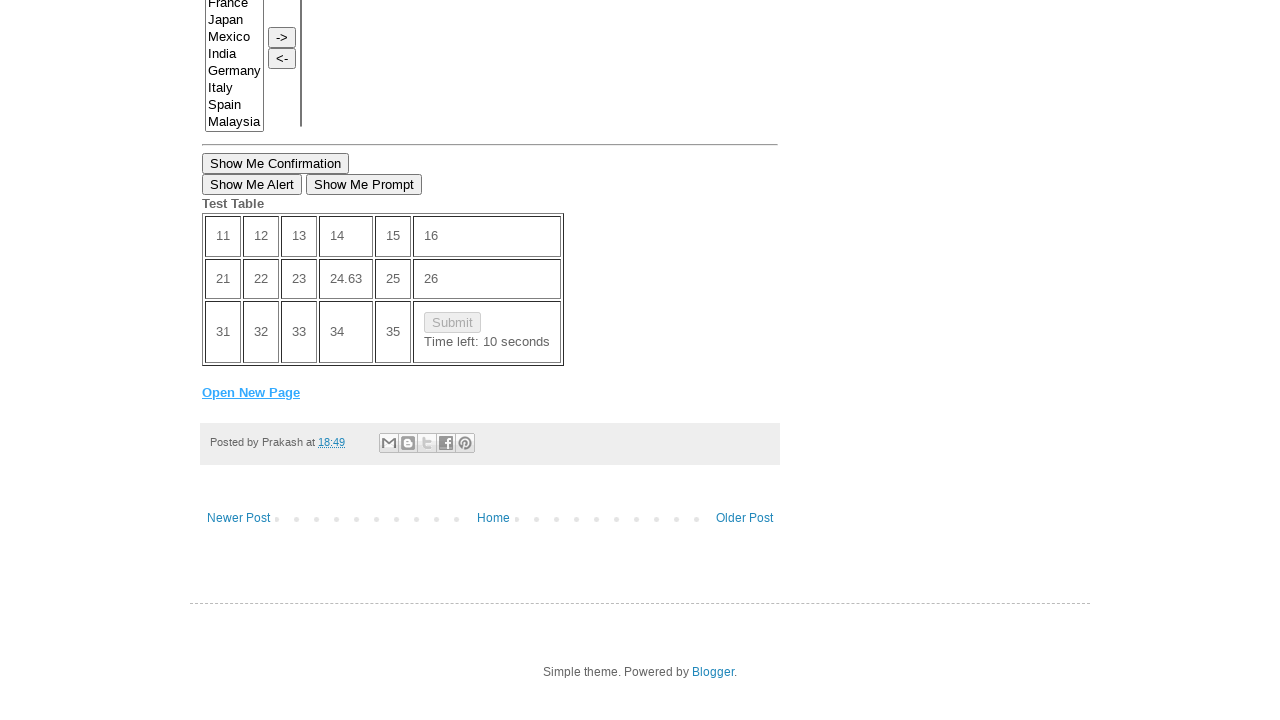

Clicked 'Boat' checkbox in child window at (212, 364) on input[value='Boat']
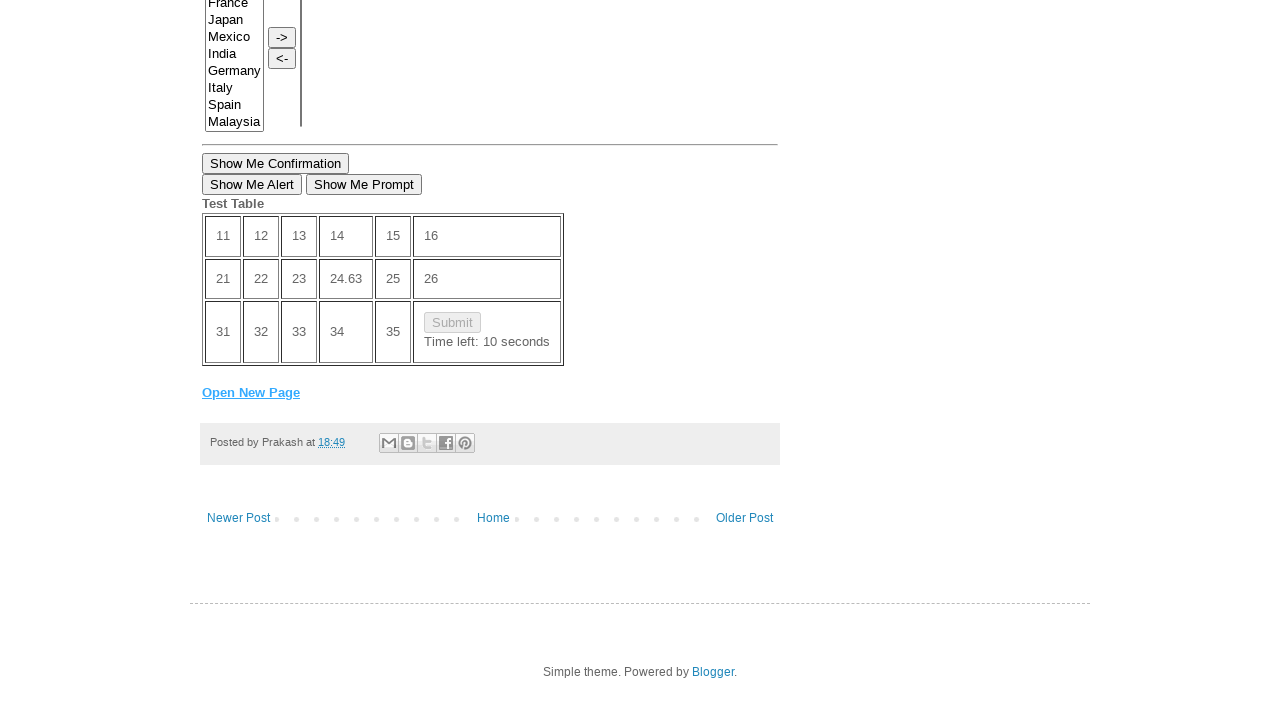

Selected 'male' radio button in child window at (214, 386) on input[value='male']
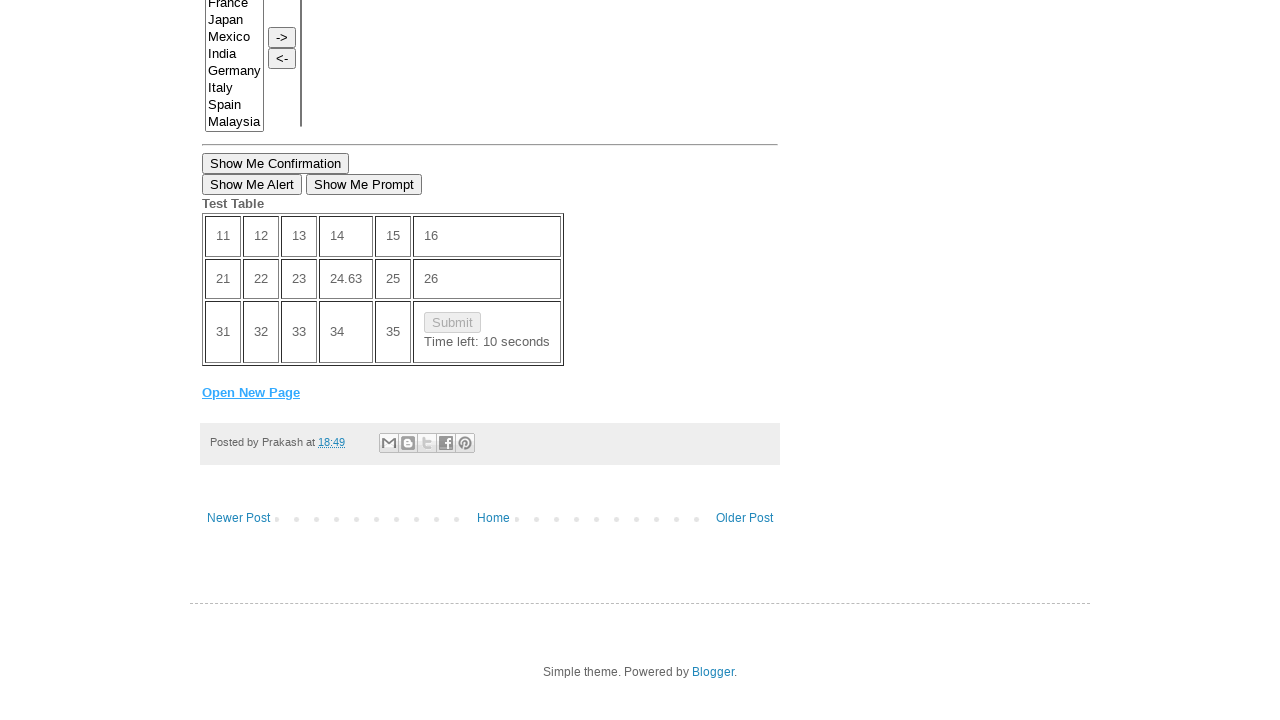

Selected country option in parent window at (234, 72) on xpath=//option[@id='country6']
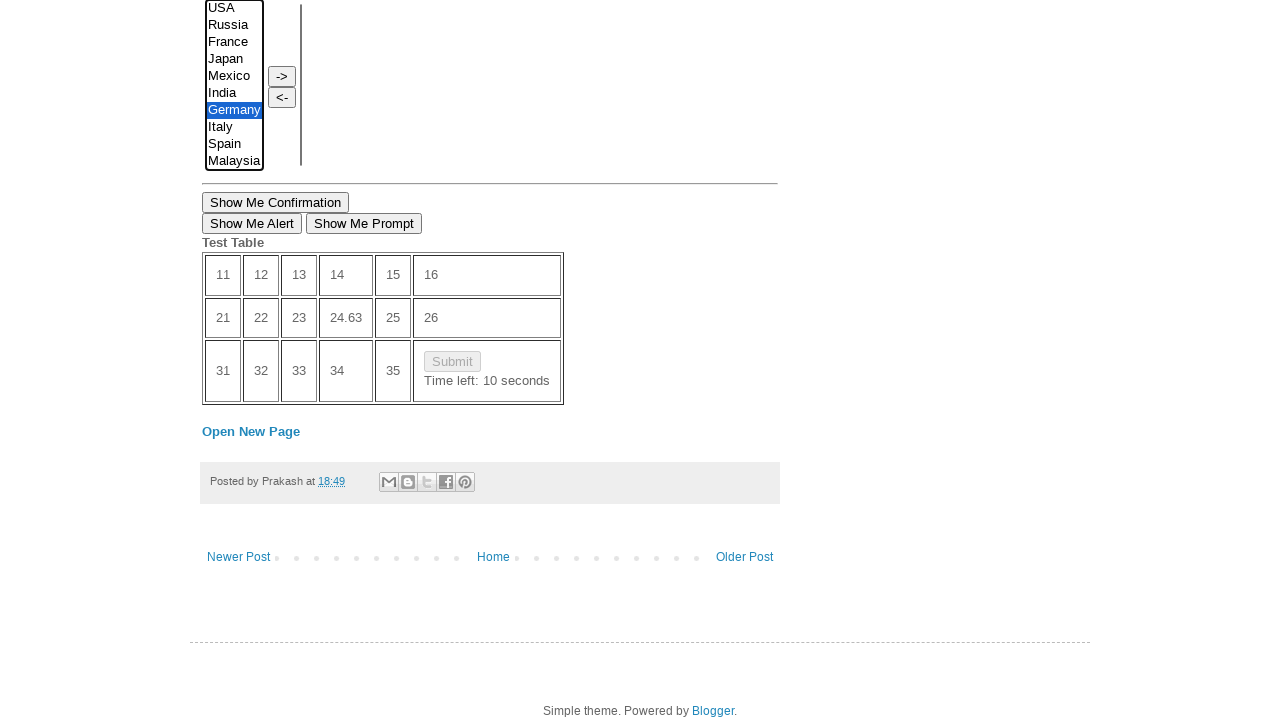

Selected 'female' radio button in parent window at (214, 361) on input[value='female']
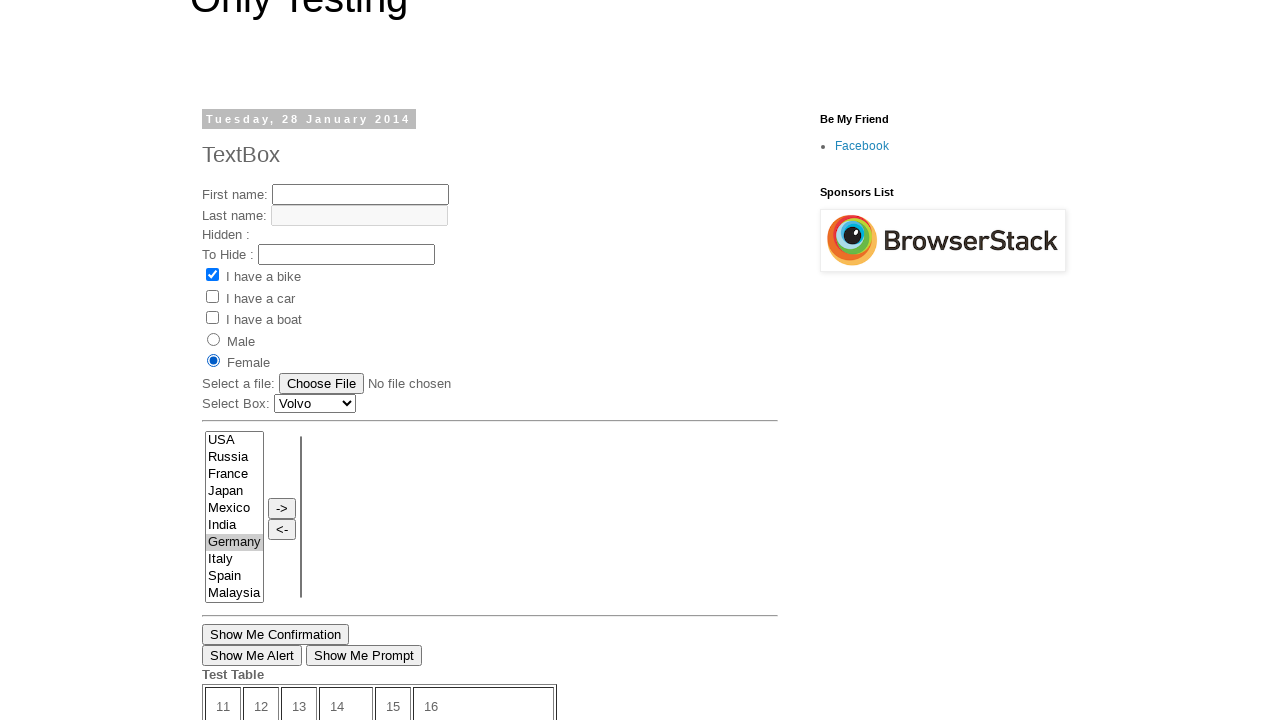

Set up alert dialog handler to accept alerts
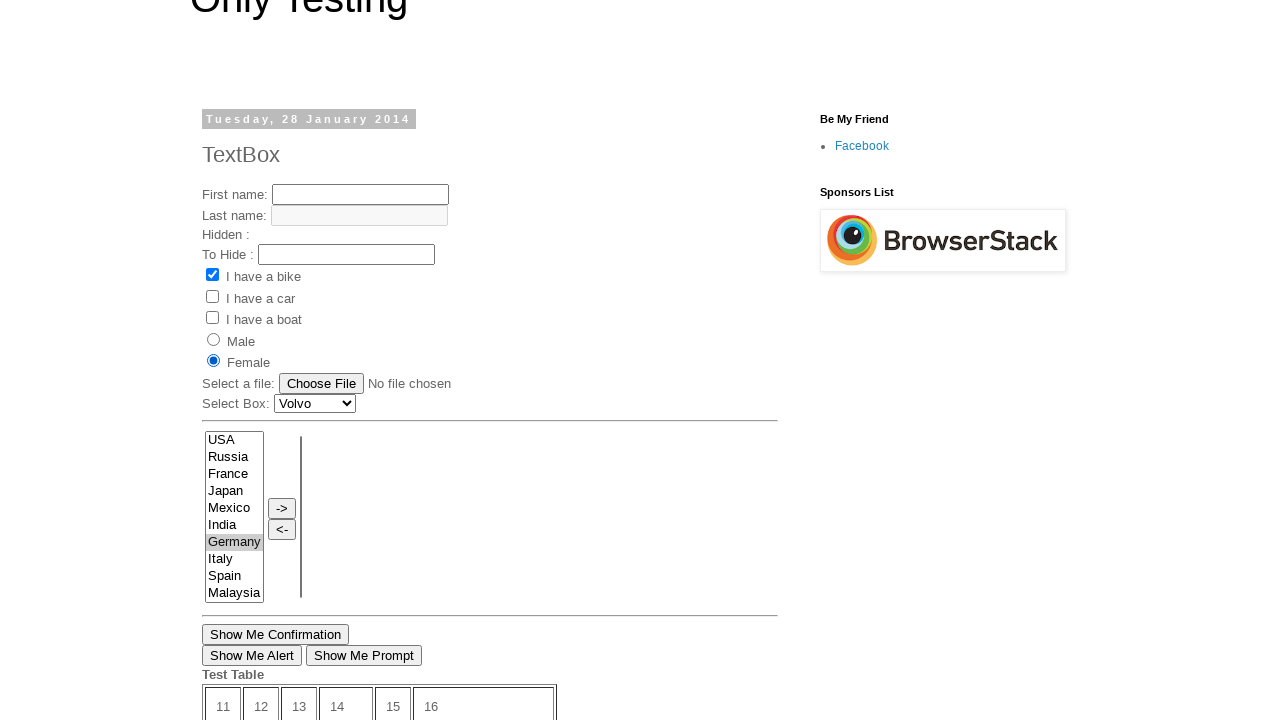

Clicked 'Show Me Alert' button and accepted the alert at (252, 655) on input[value='Show Me Alert']
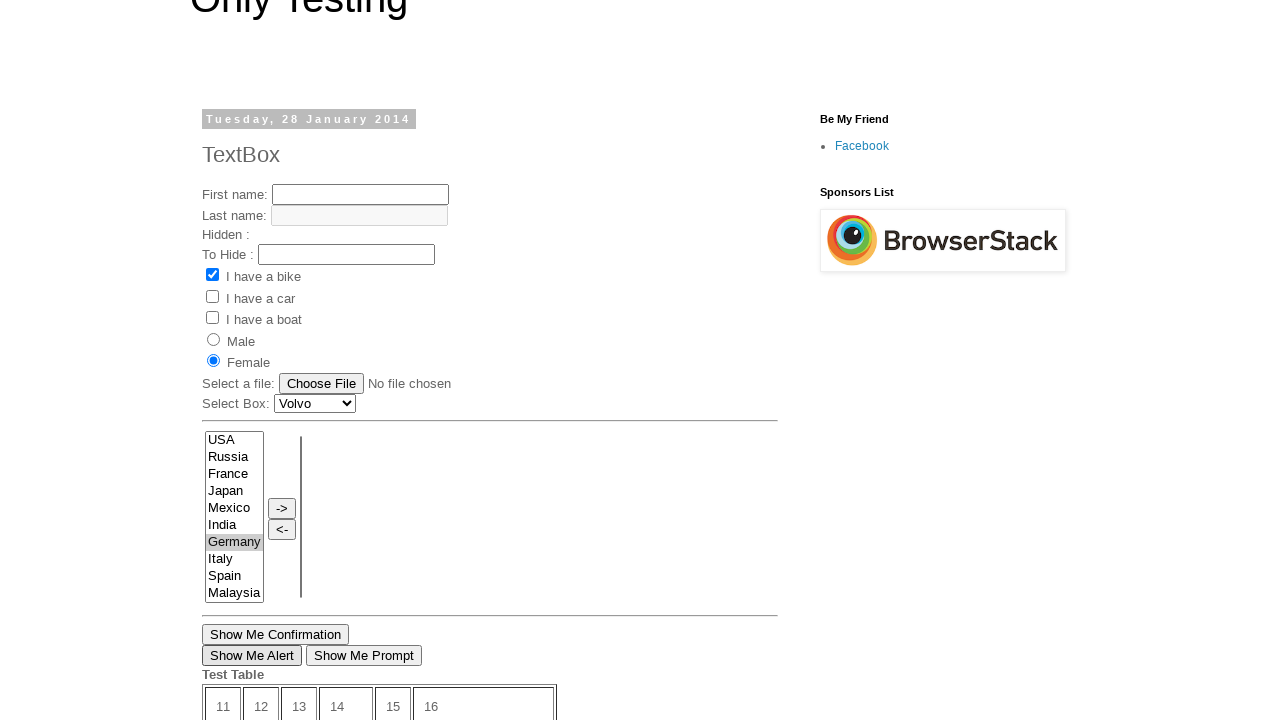

Cleared first name field in child window on input[name='fname']
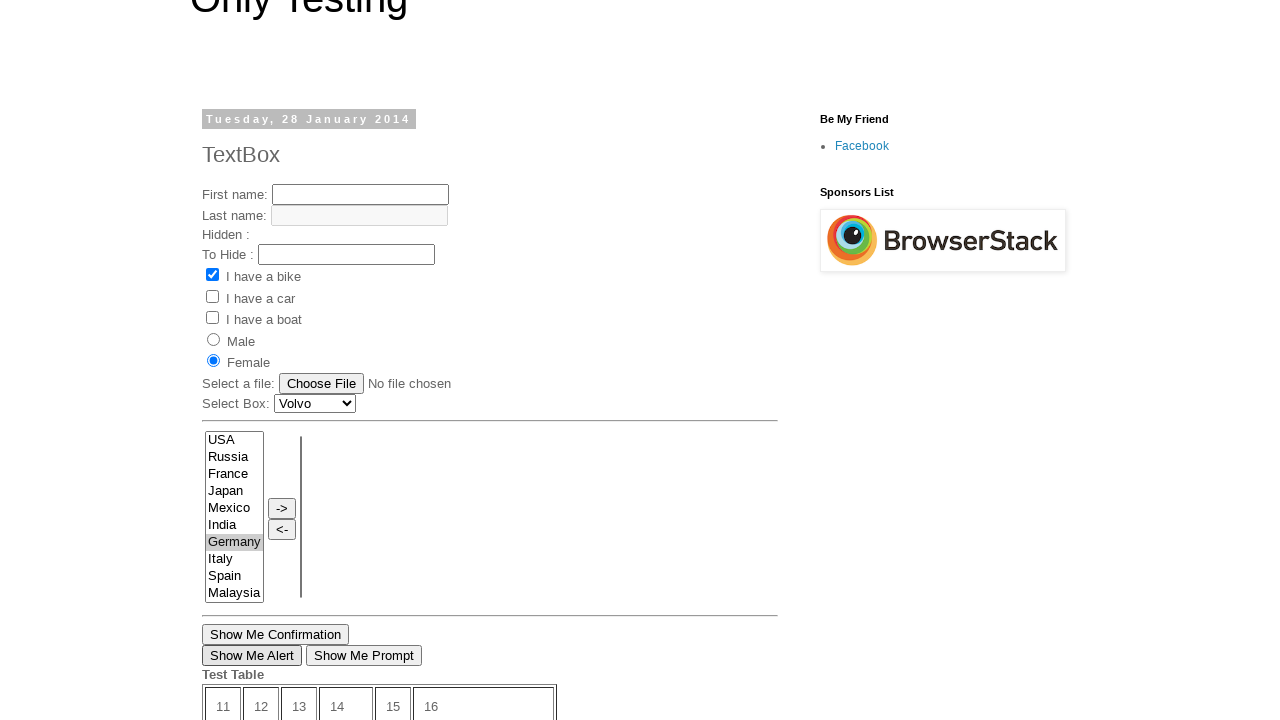

Filled first name field with 'Name Changed' in child window on input[name='fname']
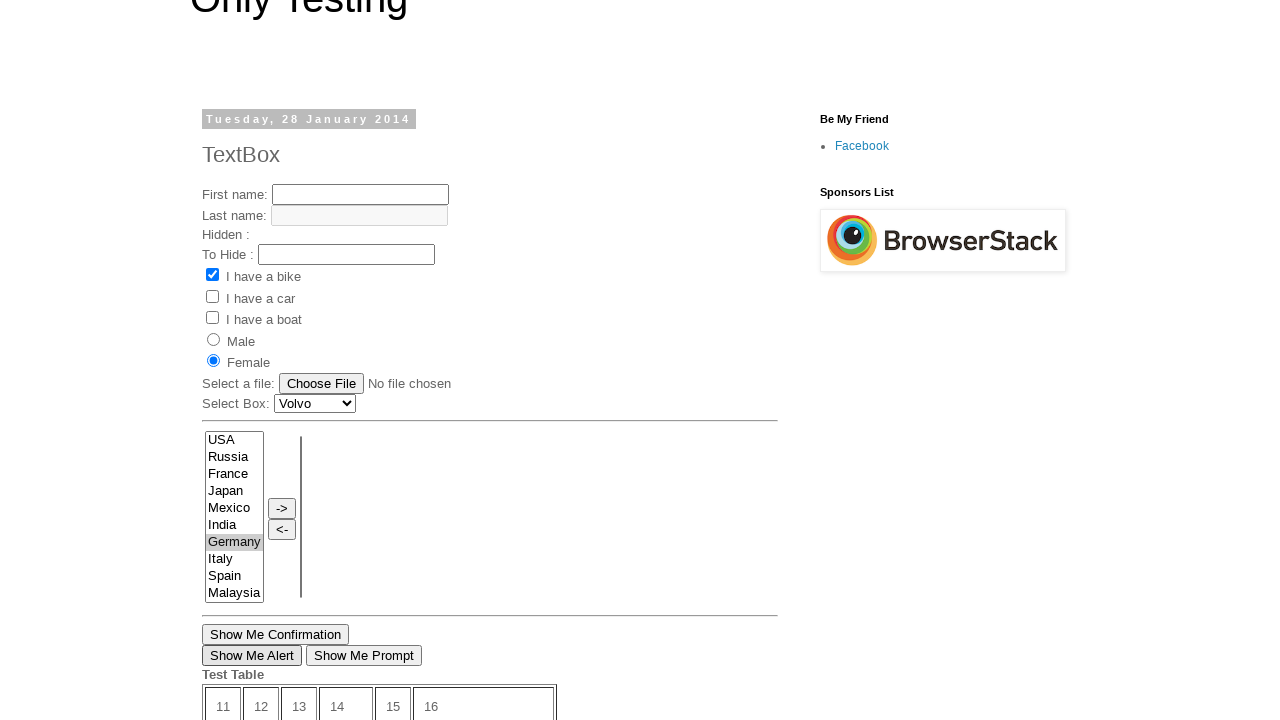

Closed child window
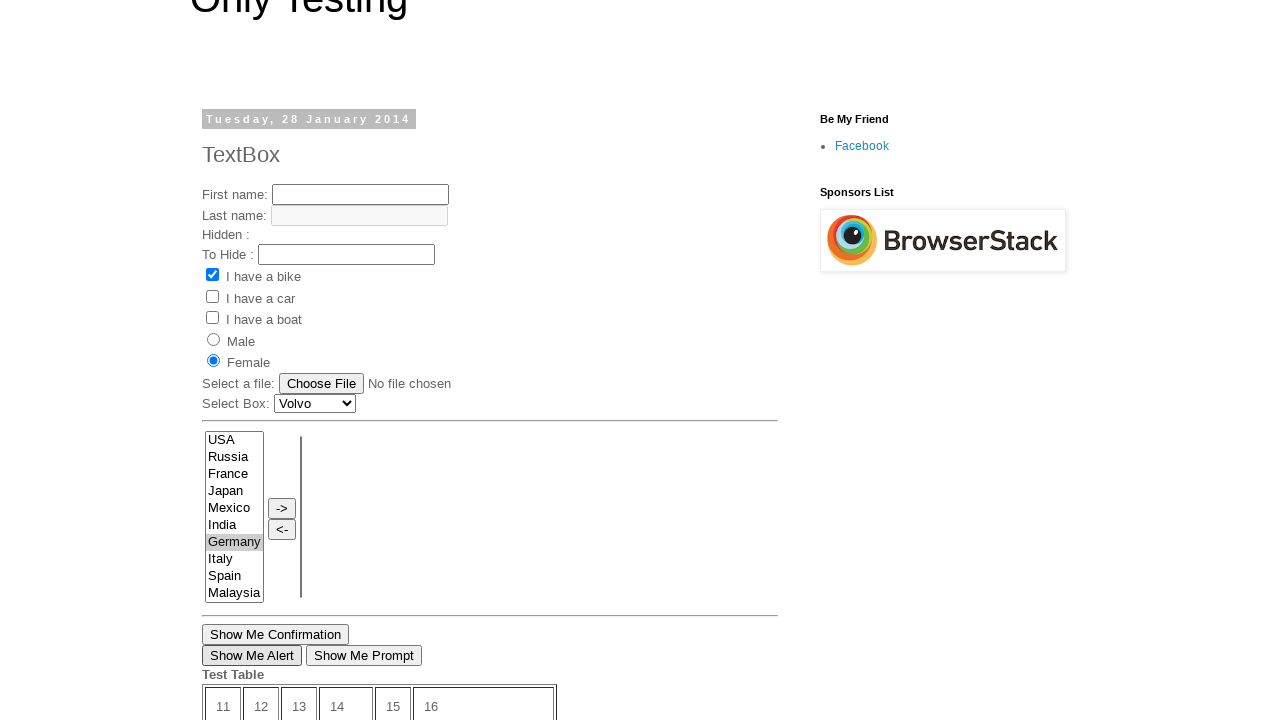

Selected 'male' radio button in parent window for final action at (214, 339) on input[value='male']
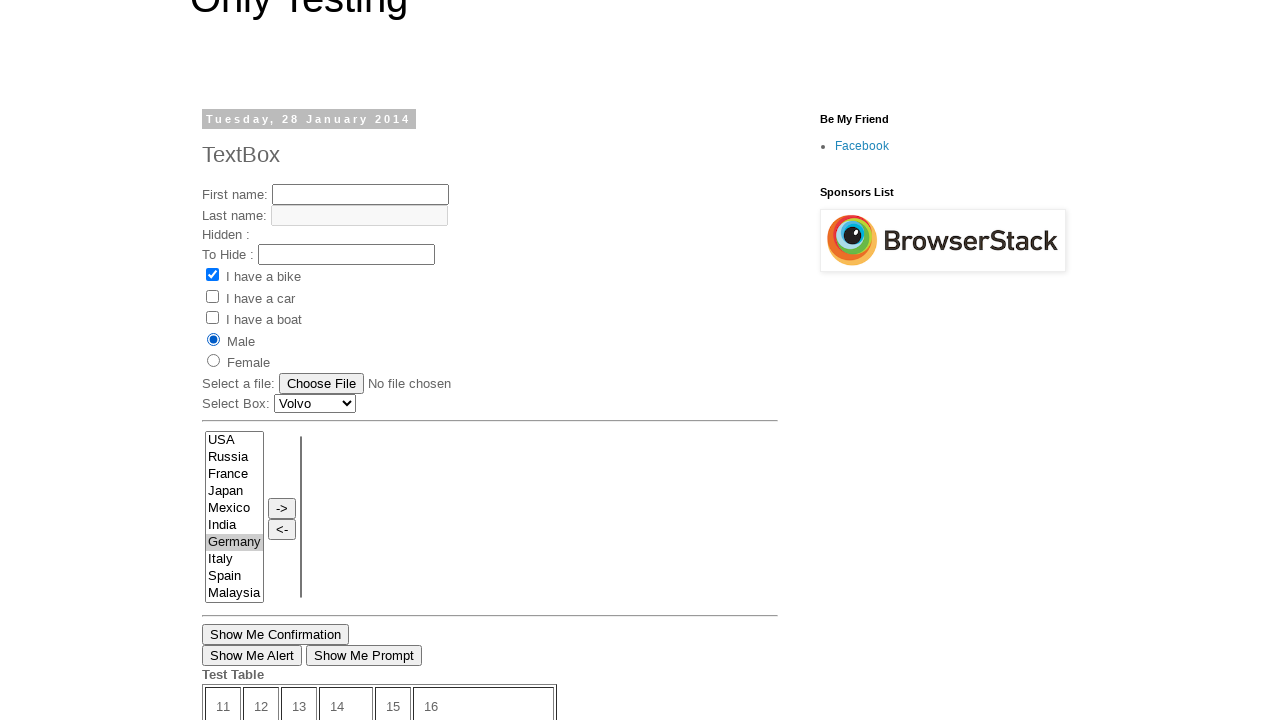

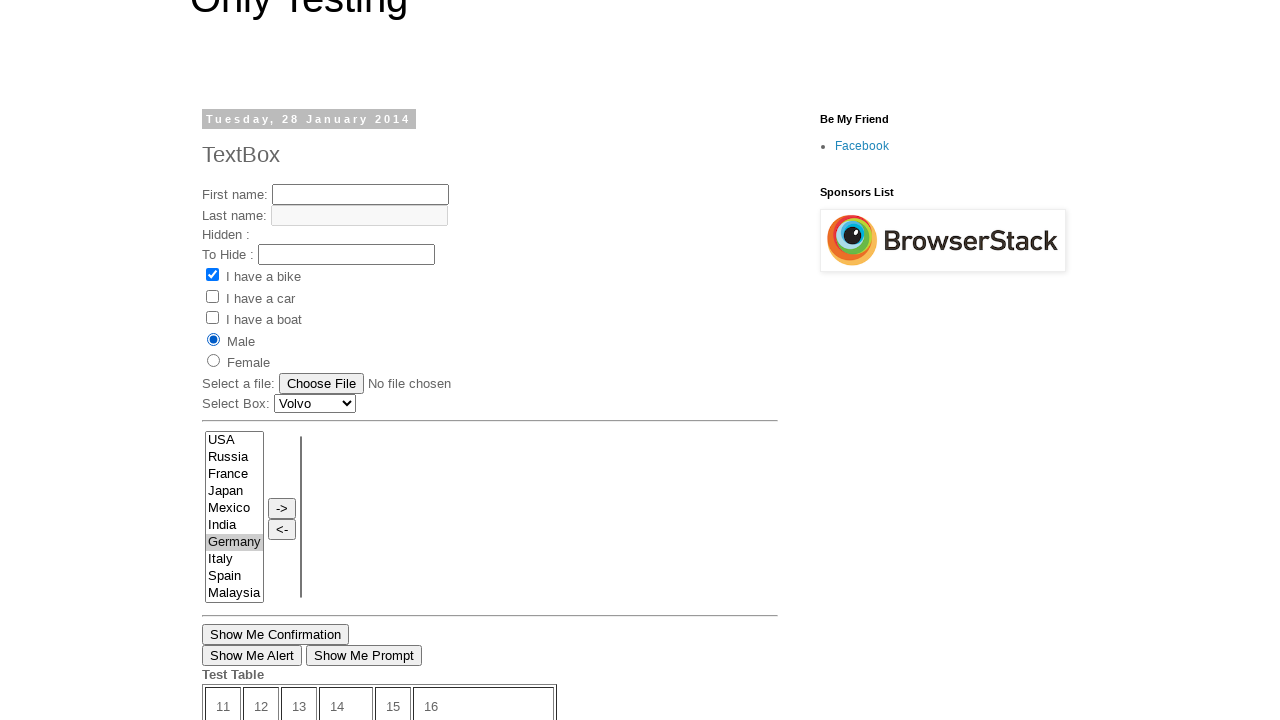